Tests mouse hover functionality by hovering over Blogs menu and clicking Selenium143 submenu item

Starting URL: https://omayo.blogspot.com/

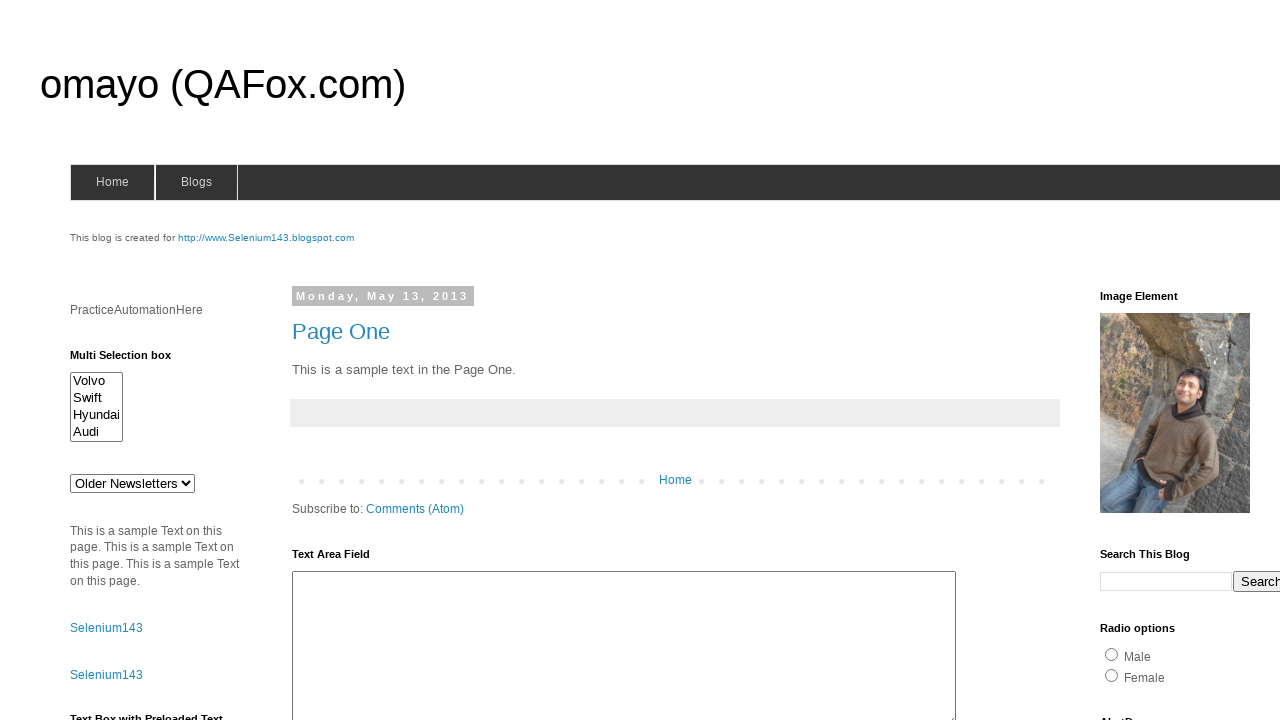

Hovered over Blogs menu item at (196, 182) on xpath=//*[text()='Blogs']
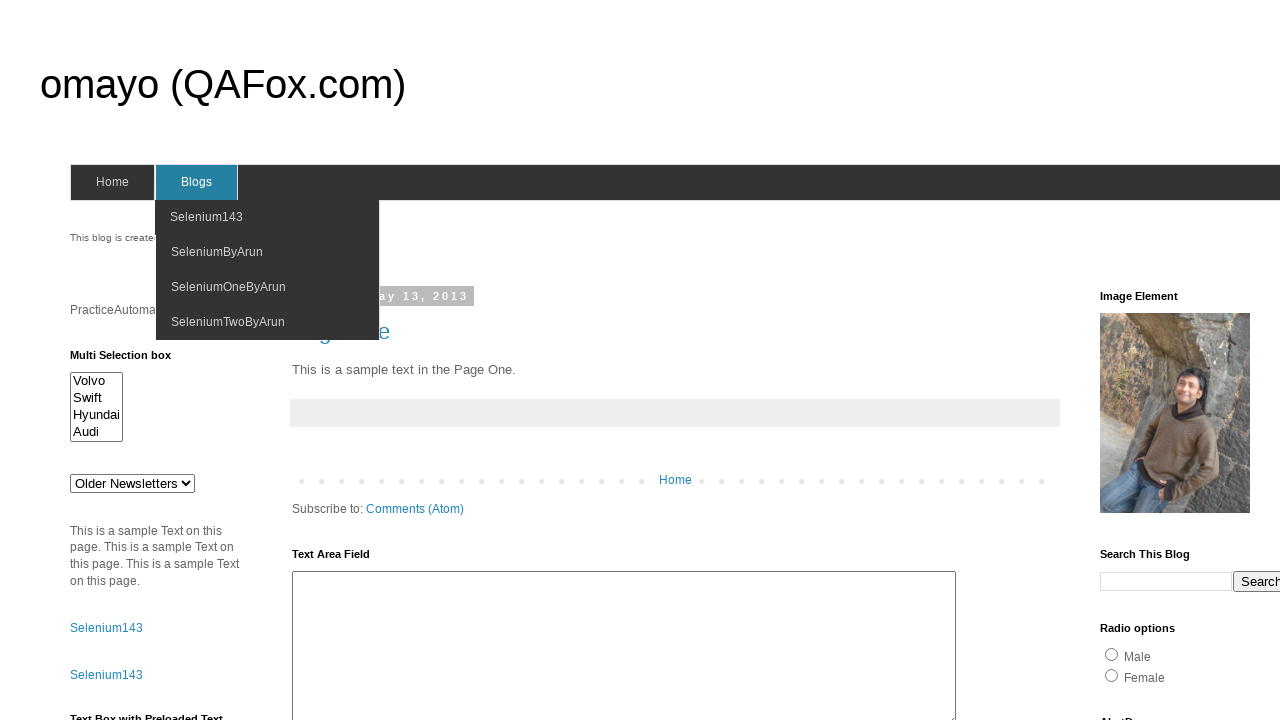

Clicked on Selenium143 submenu item at (206, 217) on xpath=//*[text()='Selenium143']
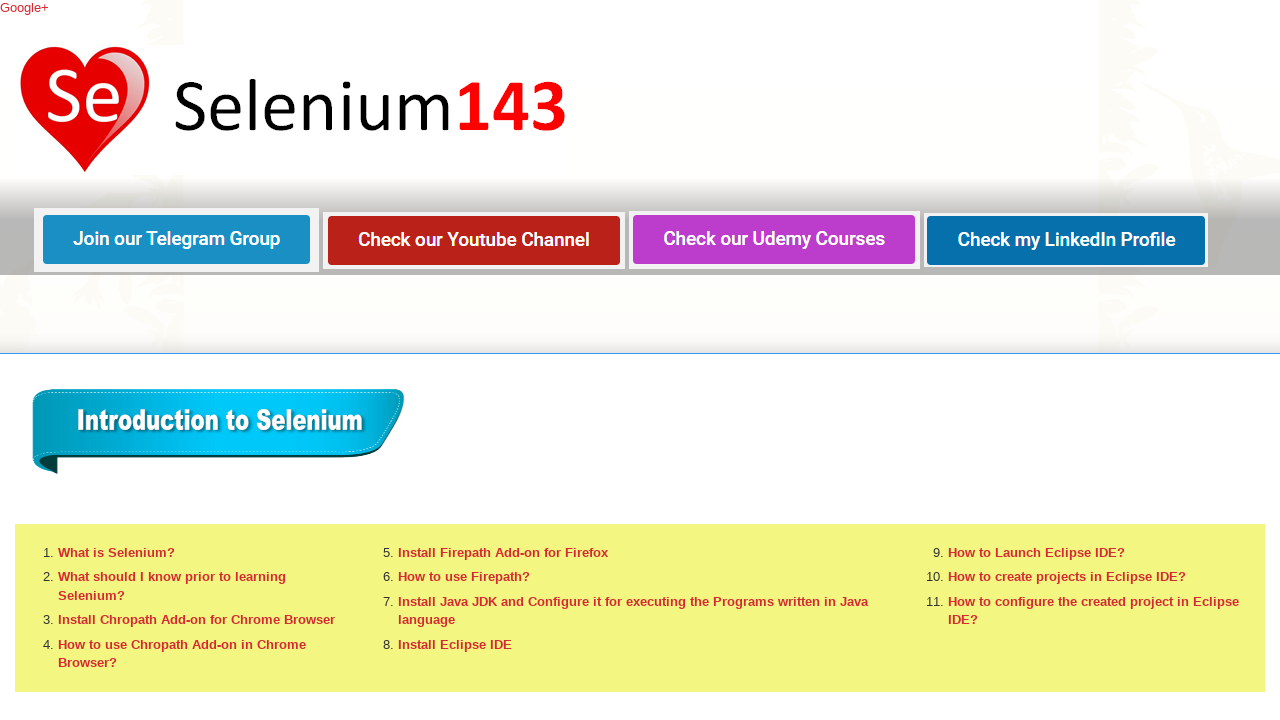

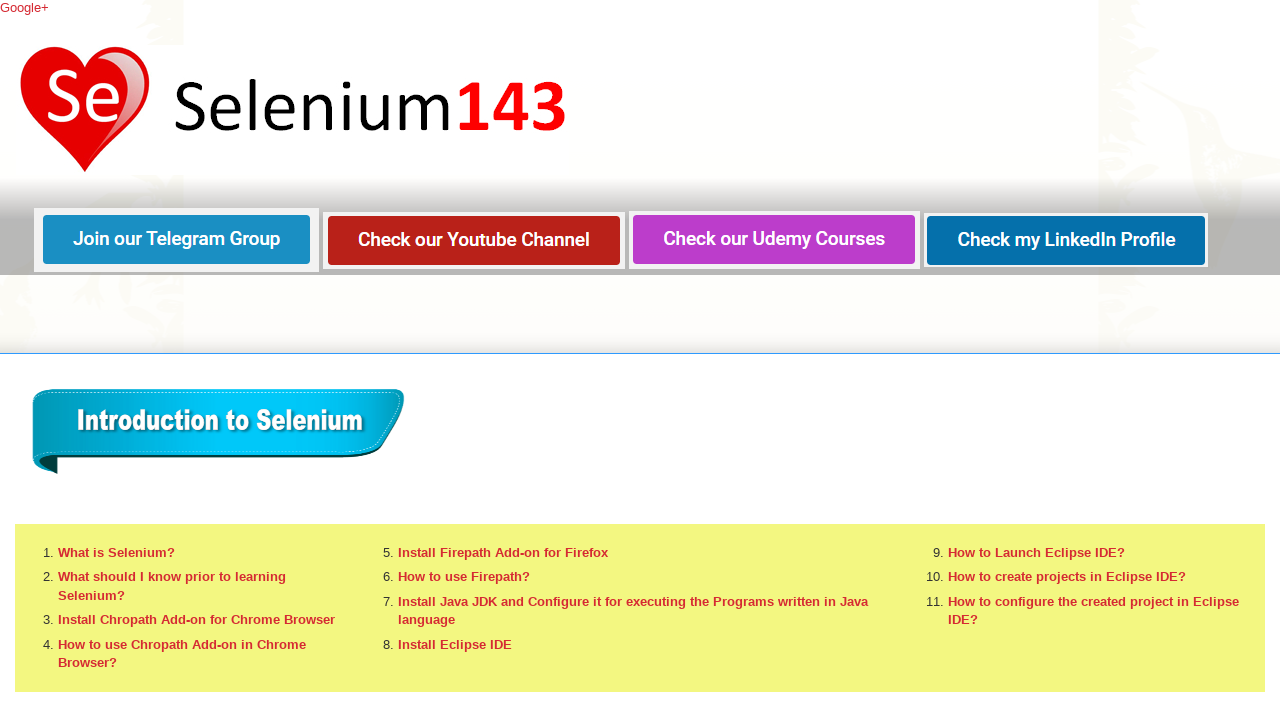